Tests drag and drop functionality within an iframe on jQuery UI demo page by dragging an element into a droppable target

Starting URL: https://jqueryui.com/droppable/

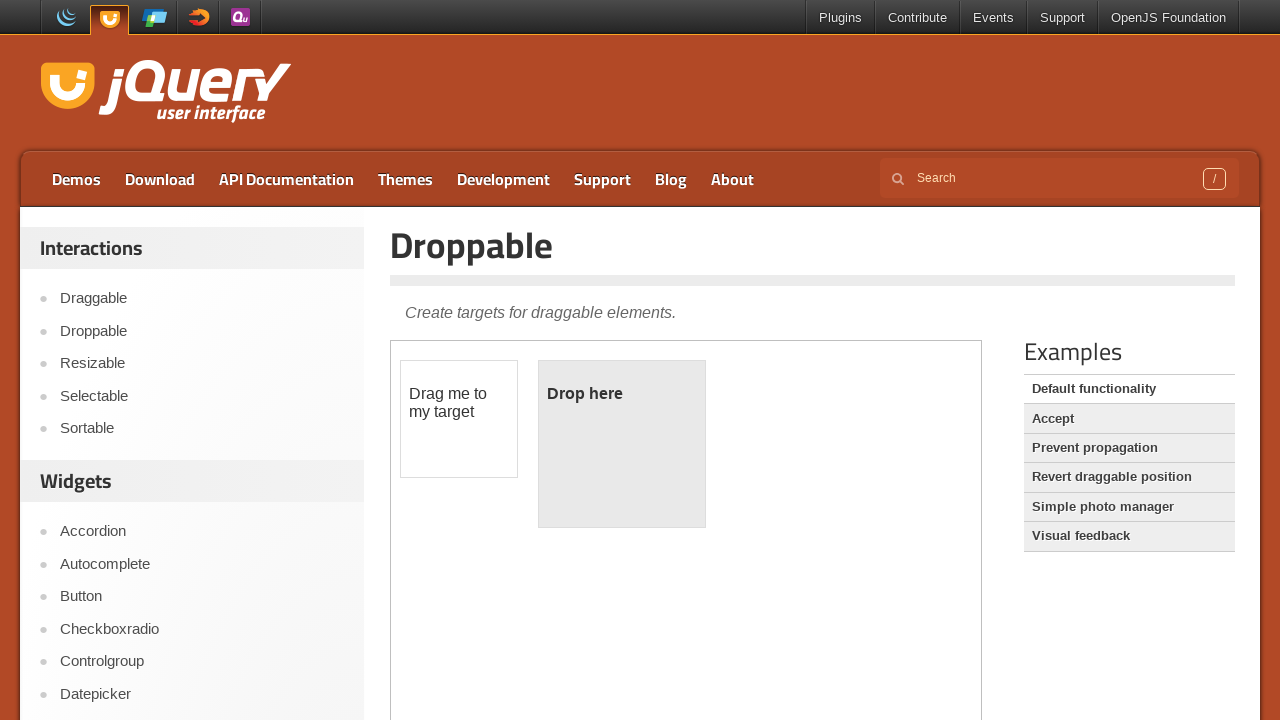

Located the demo iframe
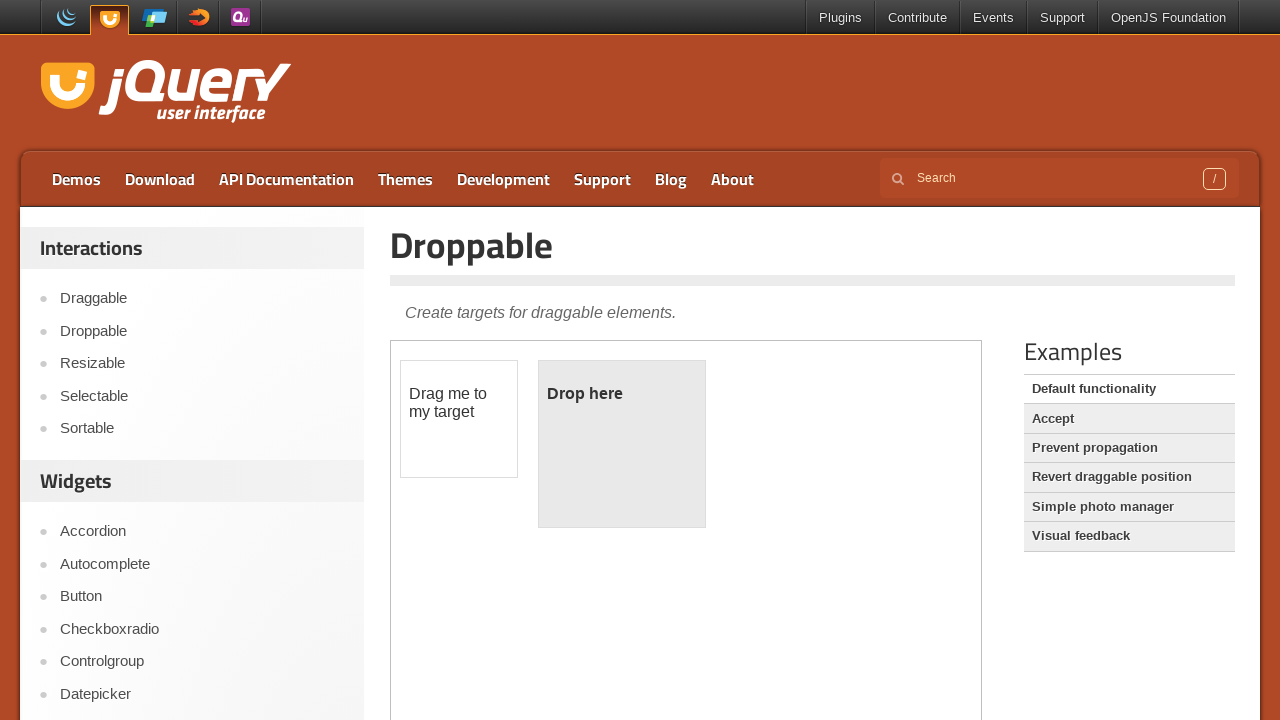

Located the draggable element within the iframe
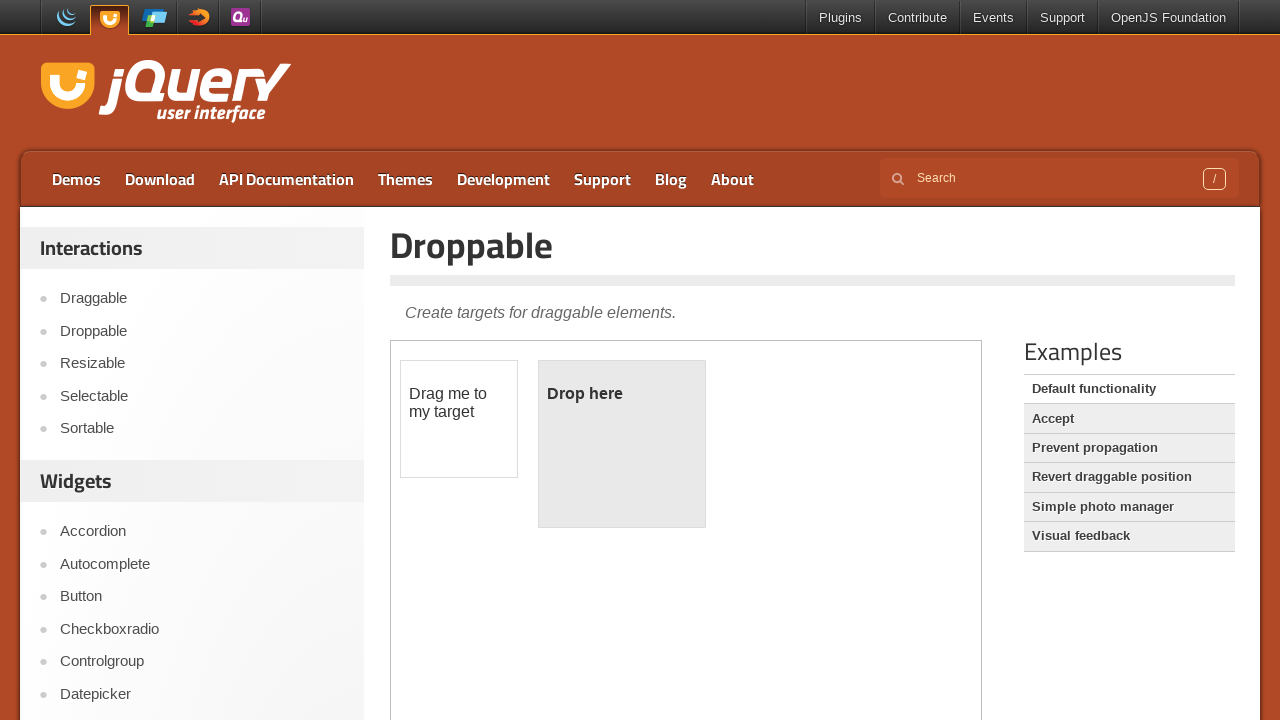

Located the droppable target element within the iframe
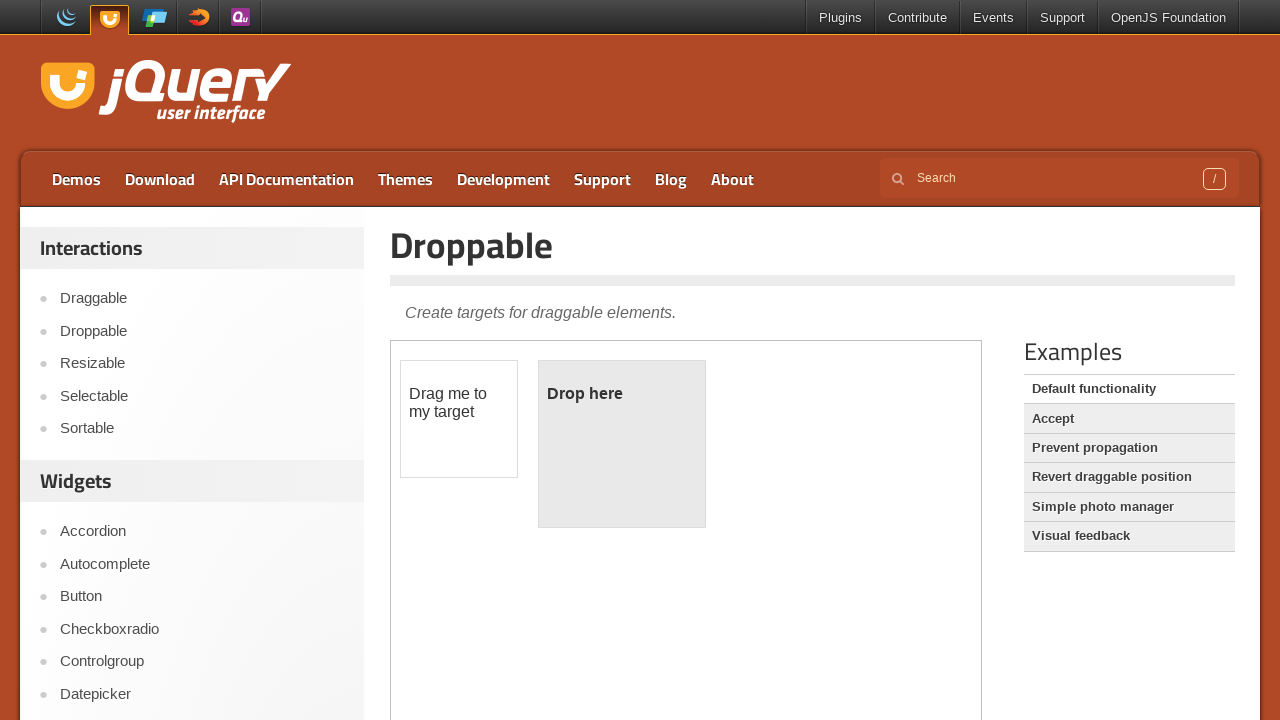

Dragged the draggable element into the droppable target at (622, 444)
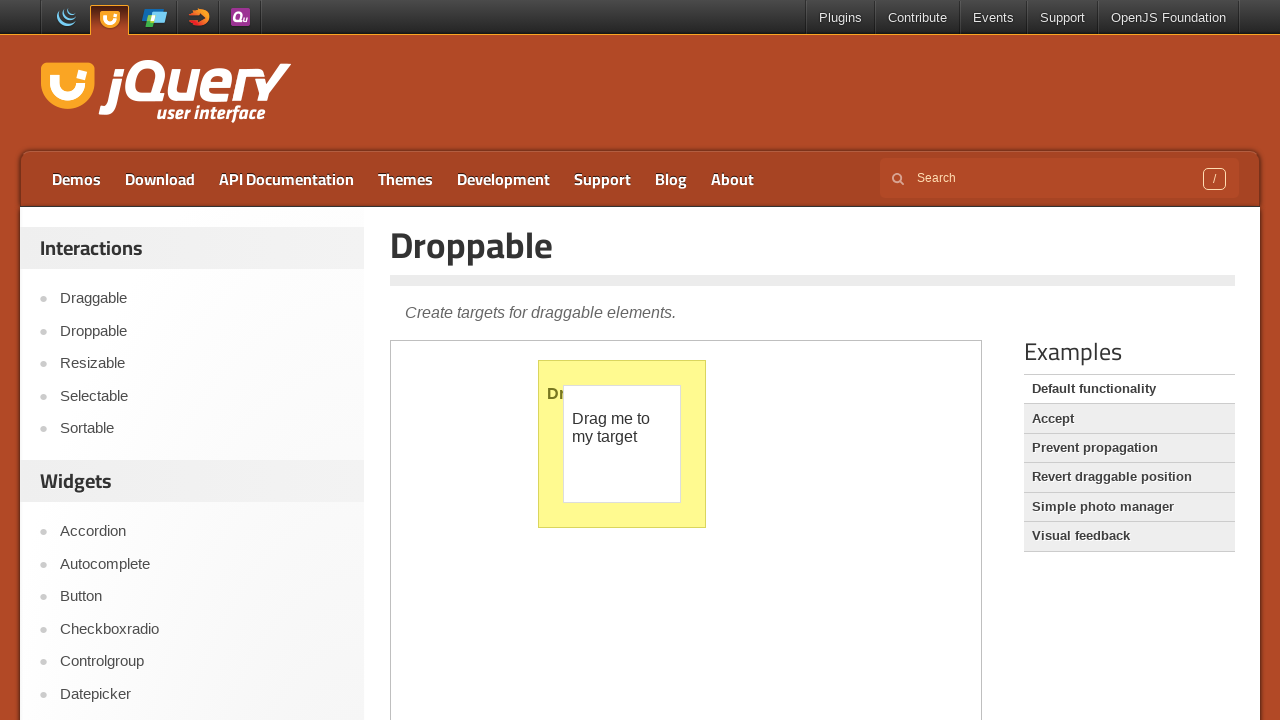

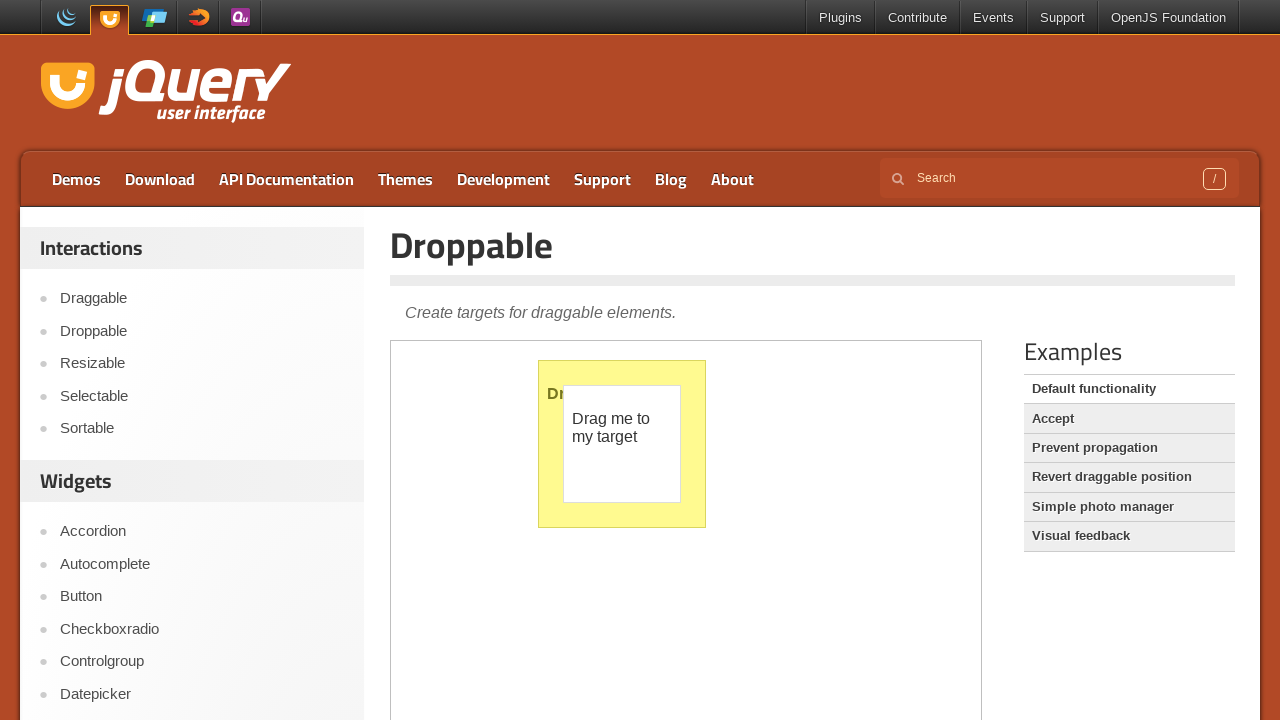